Tests drag and drop functionality on jQueryUI demo page by dragging an element and dropping it onto a target droppable area within an iframe

Starting URL: http://jqueryui.com/droppable/

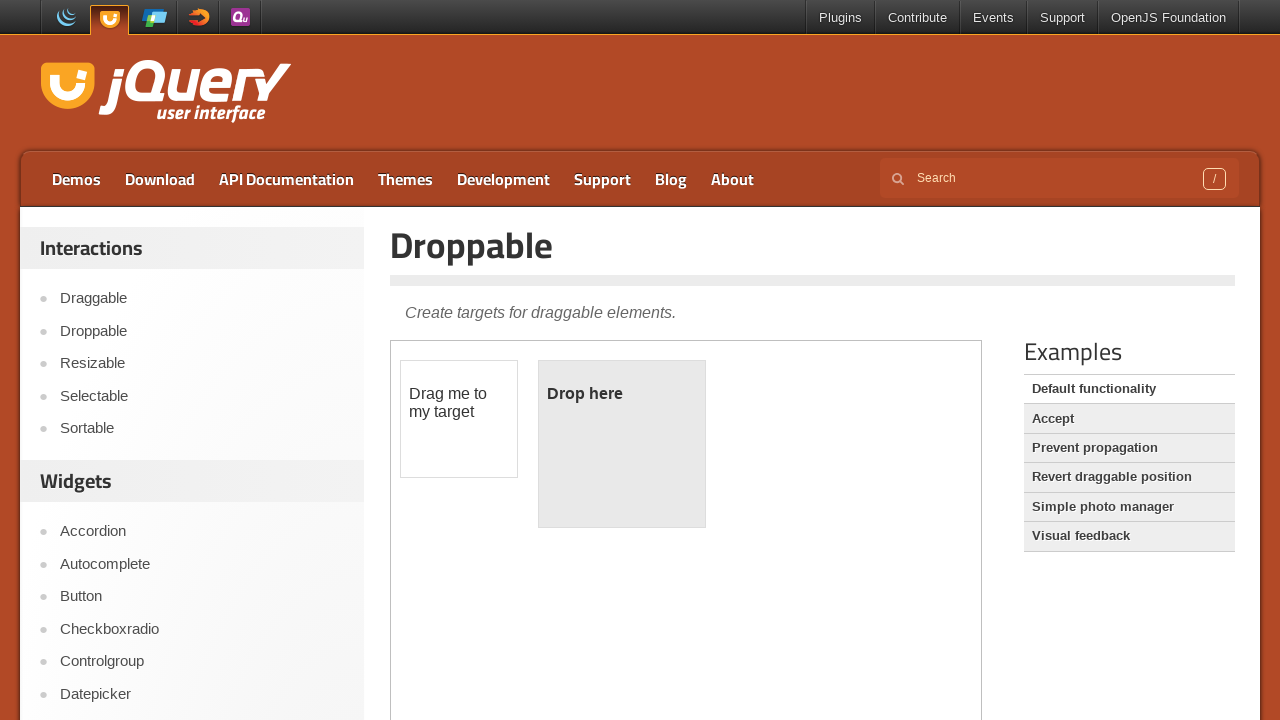

Located the iframe containing the drag and drop demo
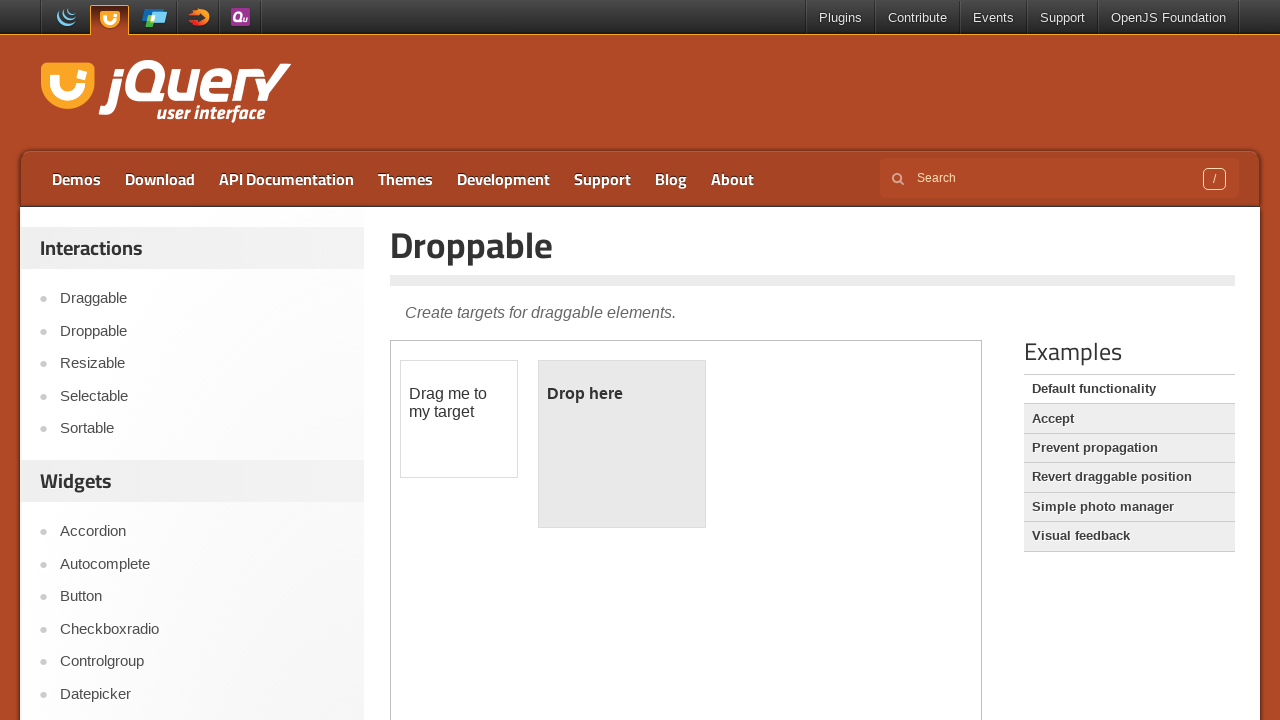

Located the draggable element within the iframe
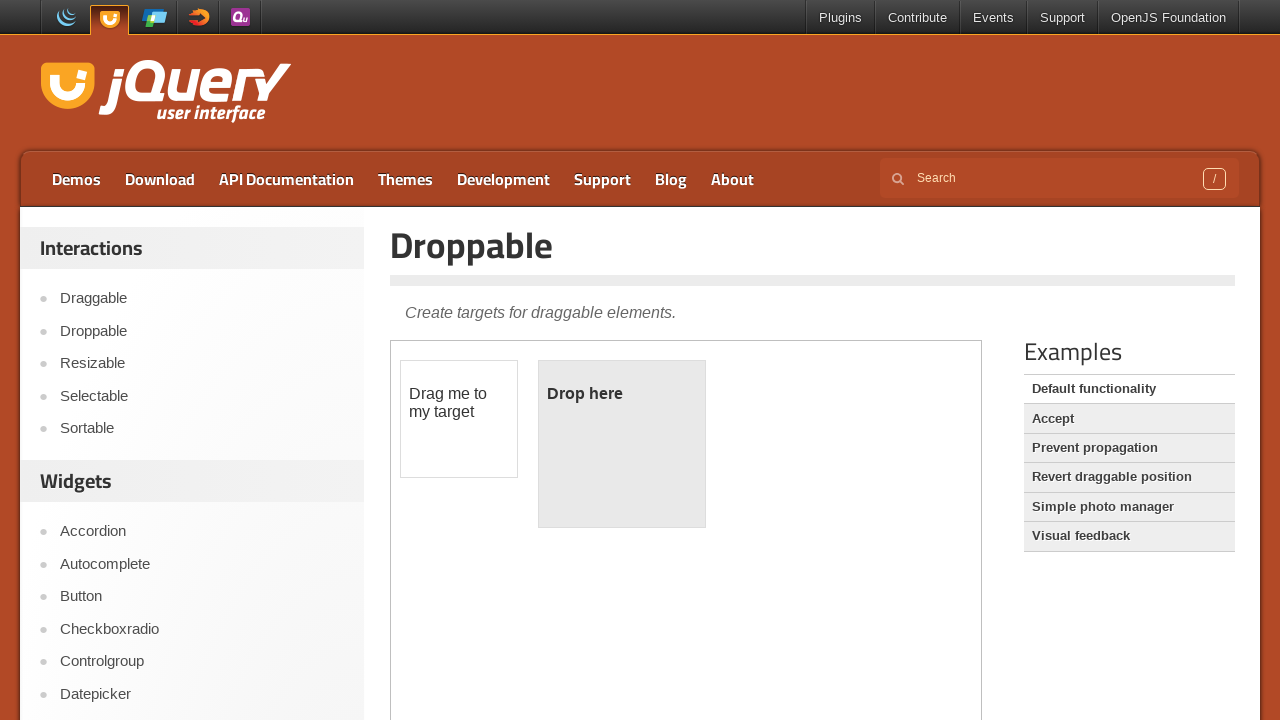

Located the droppable target area within the iframe
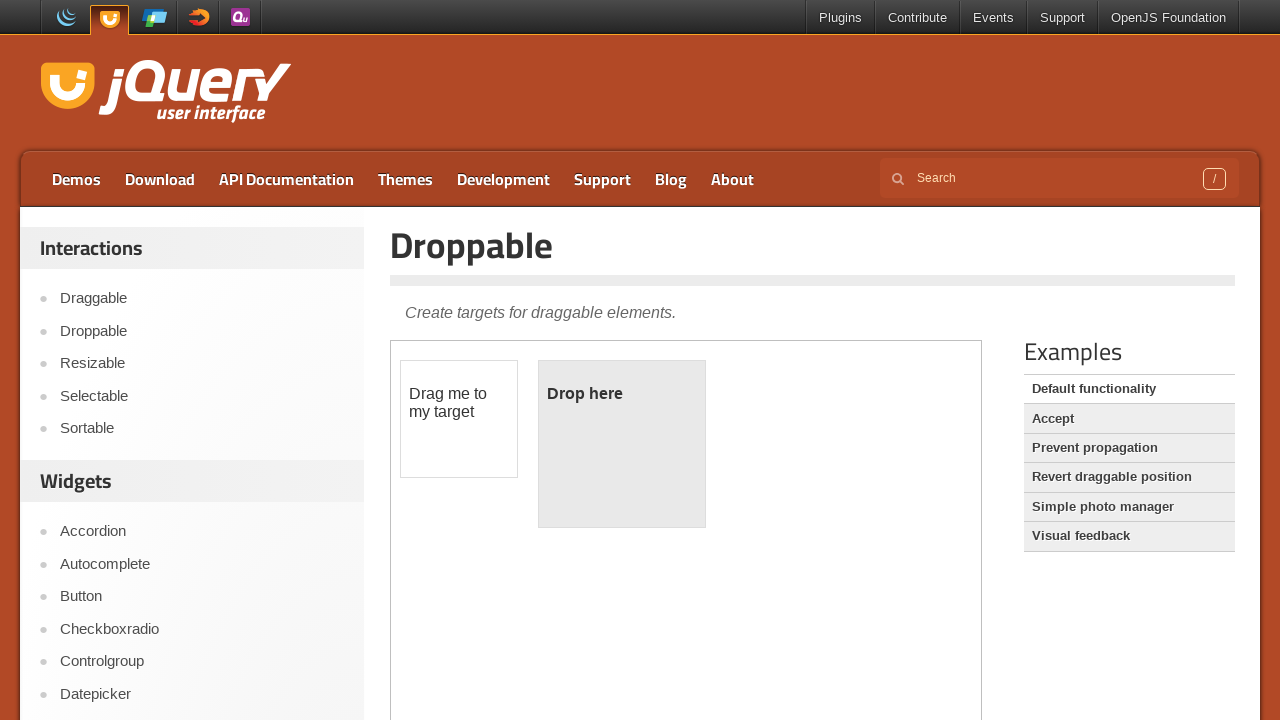

Successfully dragged element and dropped it onto the target droppable area at (622, 444)
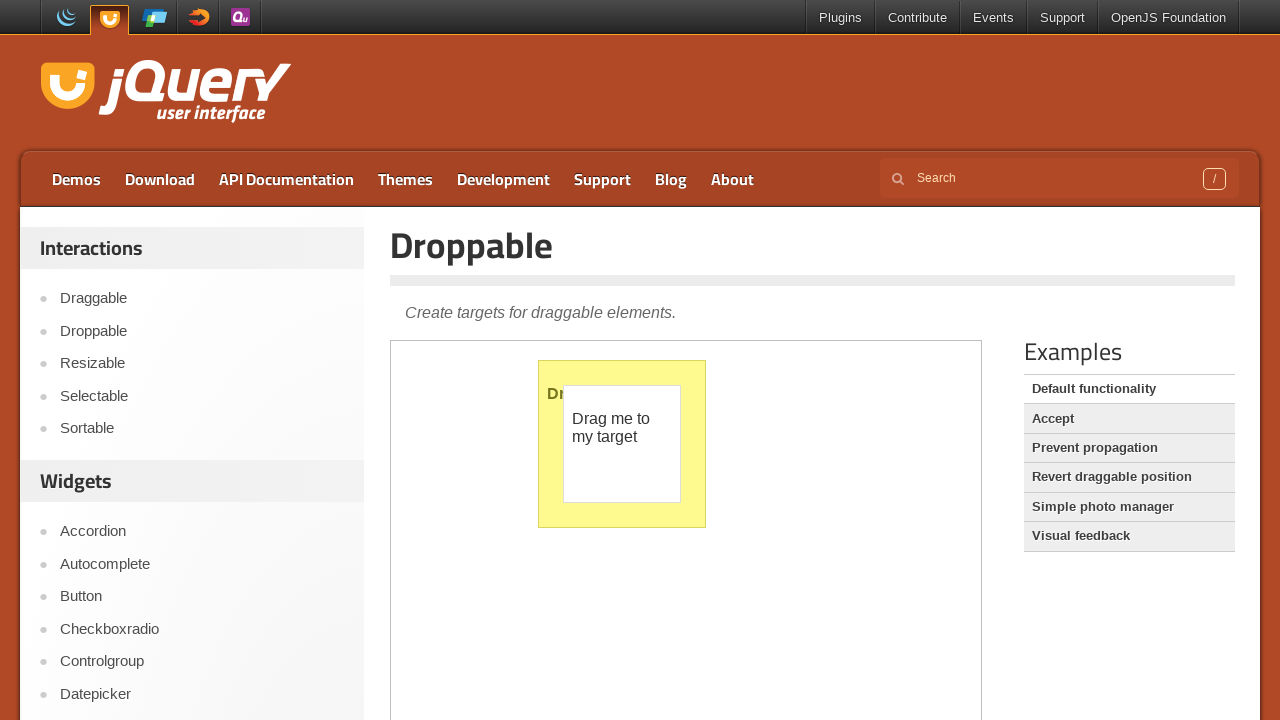

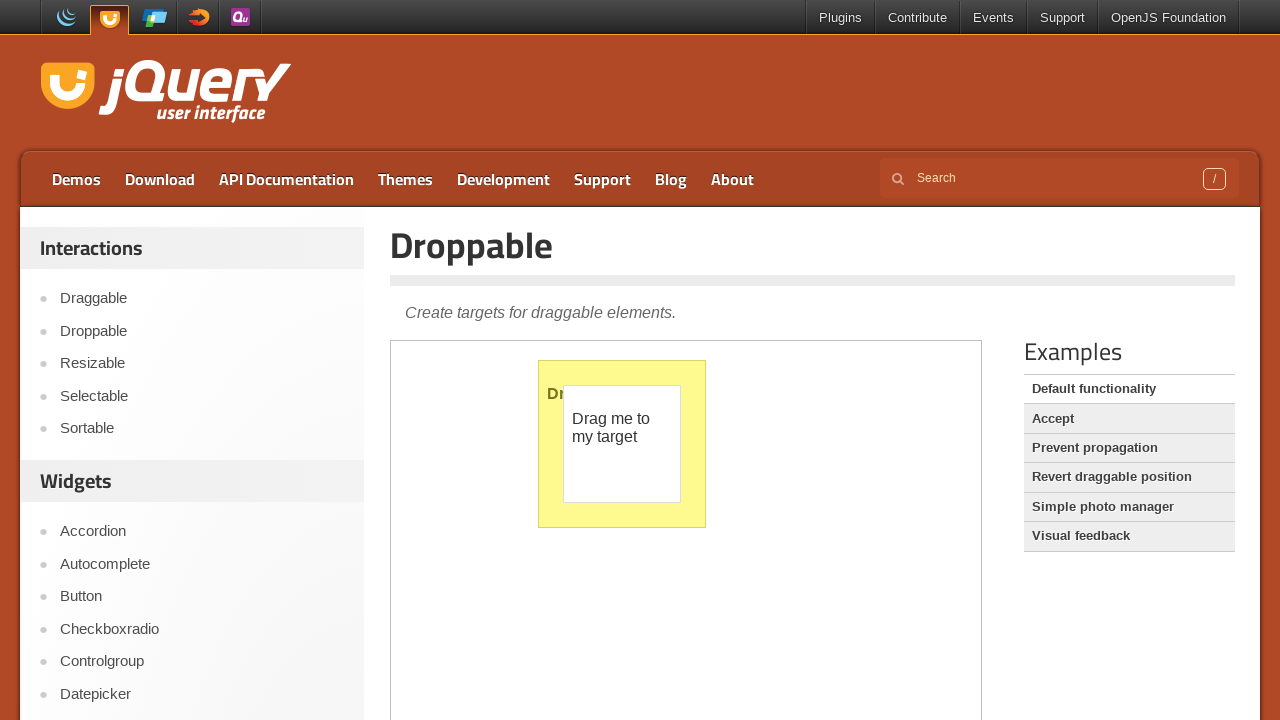